Tests dropdown selection by selecting options by visible text and by index, then verifying the selections.

Starting URL: https://the-internet.herokuapp.com/dropdown

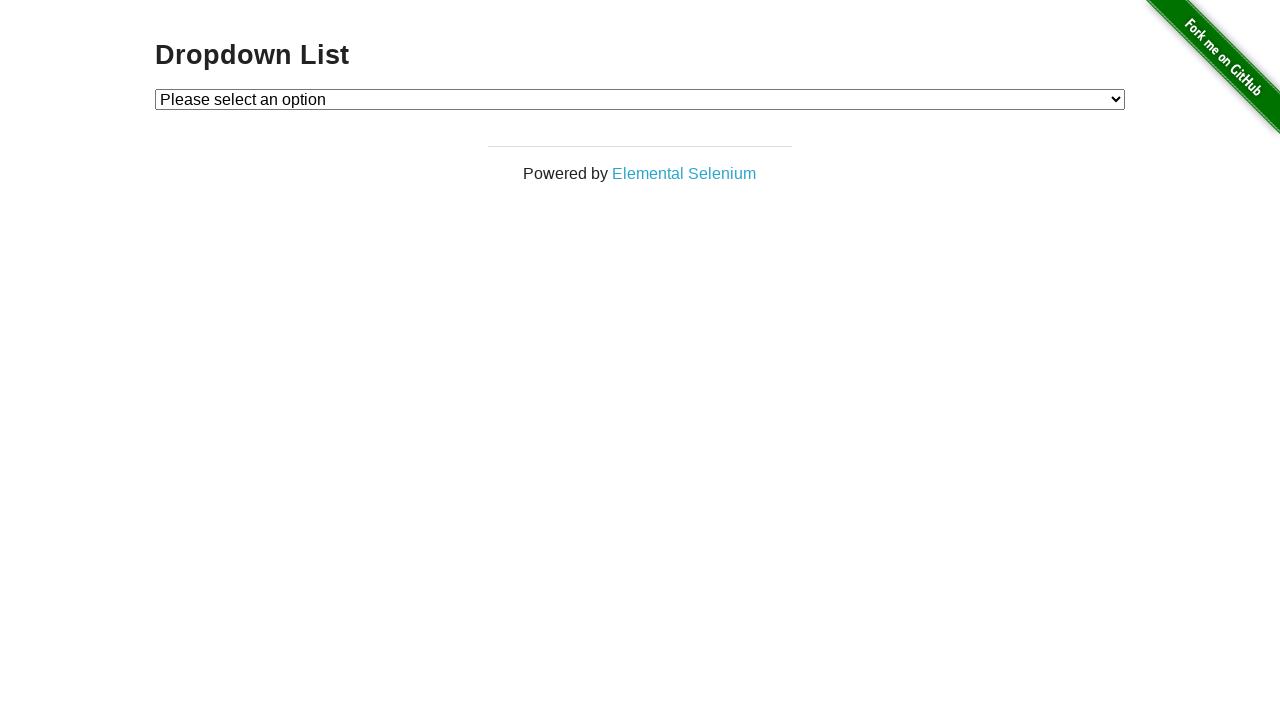

Selected 'Option 1' from dropdown by visible text on #dropdown
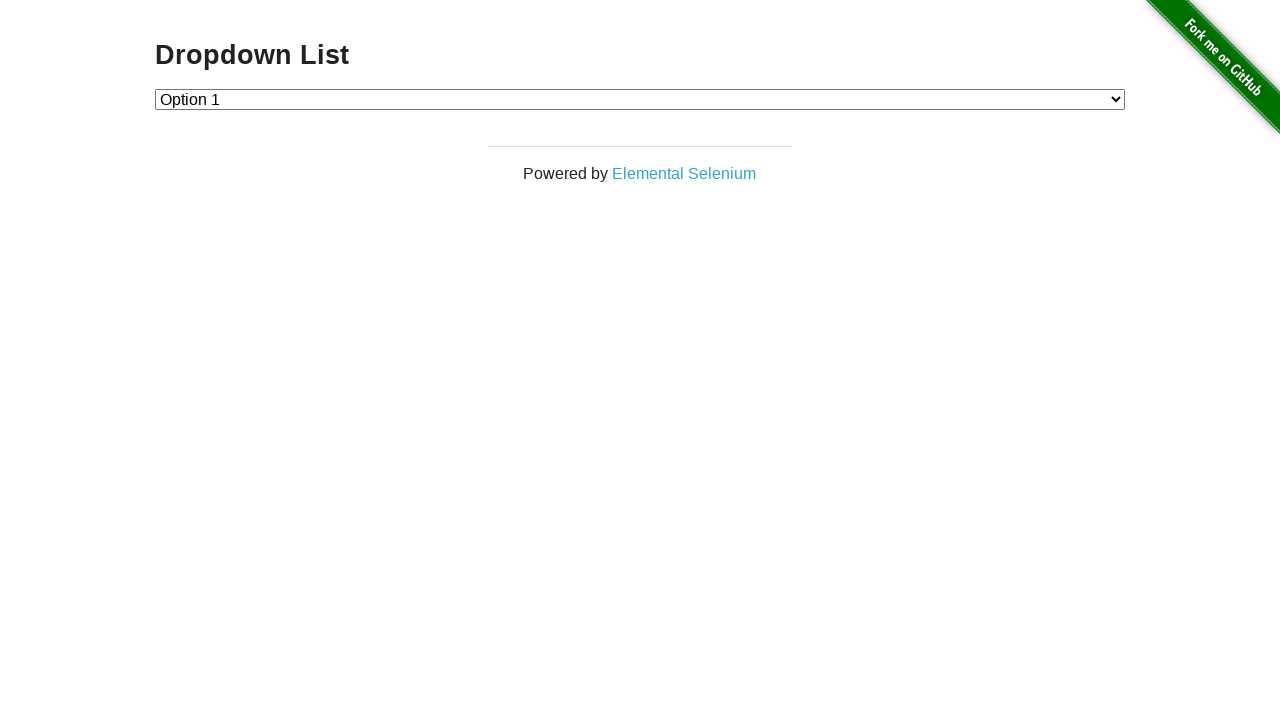

Retrieved dropdown value to verify selection
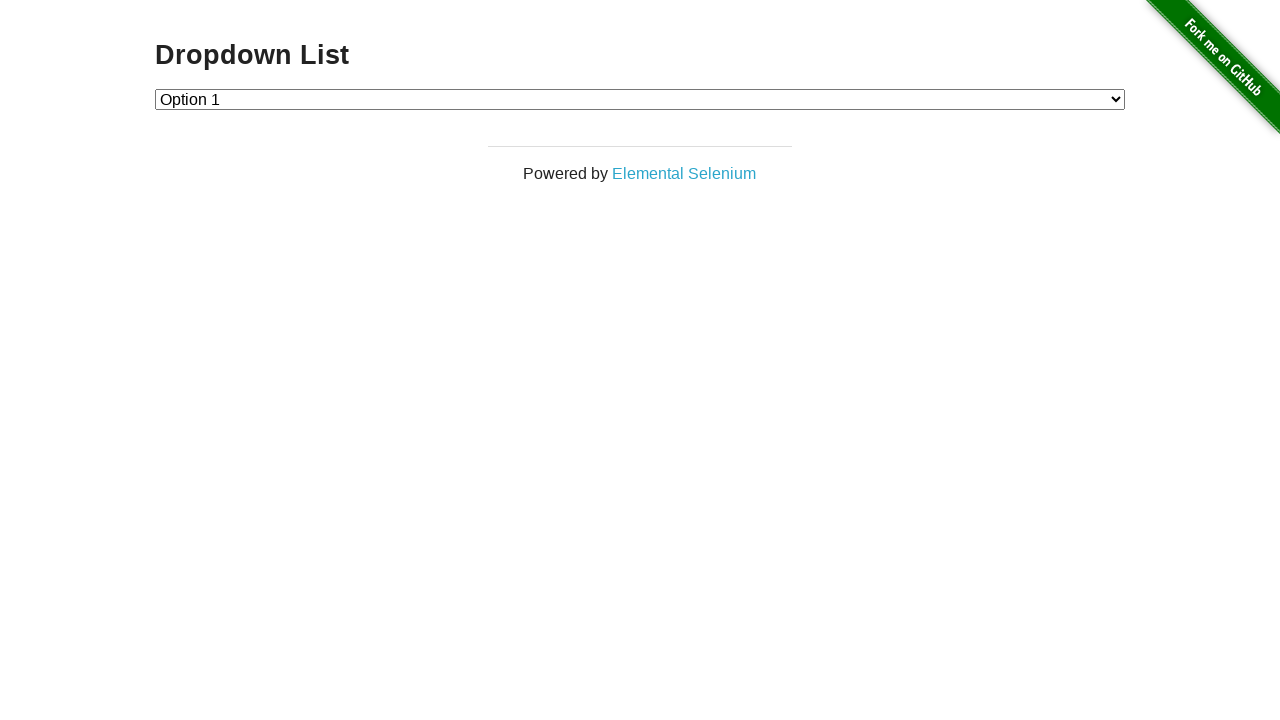

Asserted that Option 1 (value '1') is selected
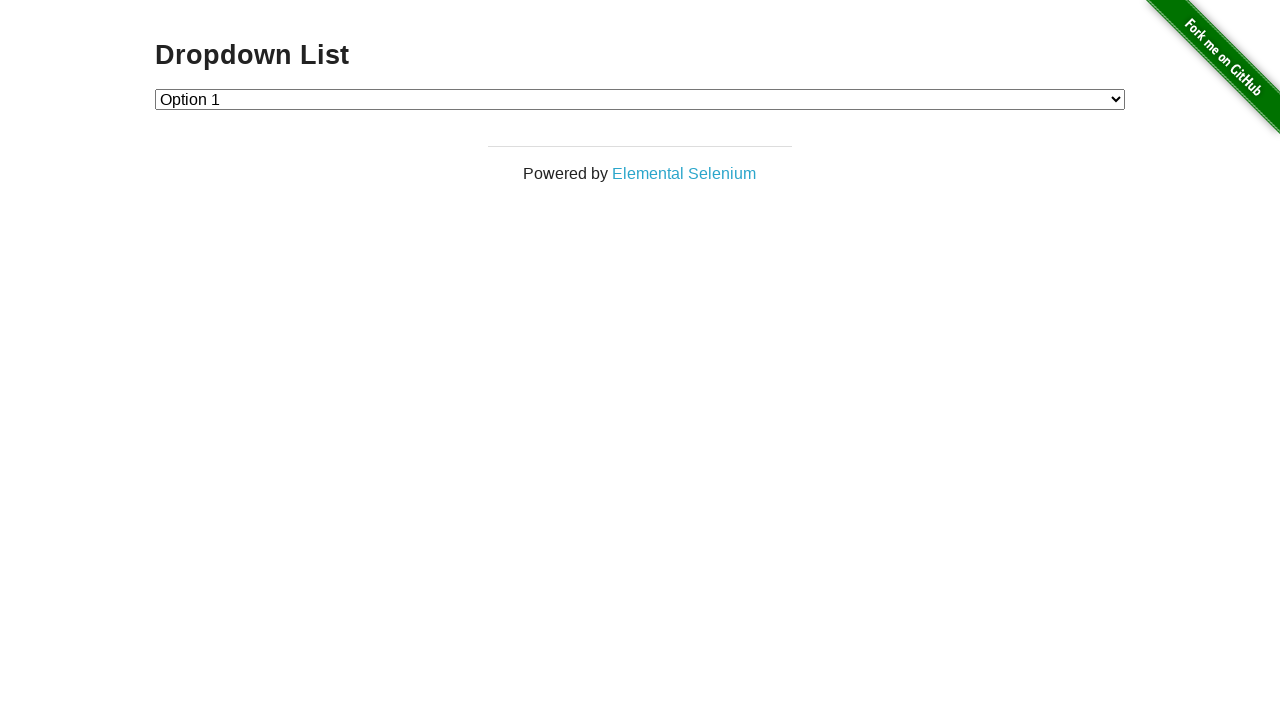

Selected dropdown option at index 2 (Option 2) on #dropdown
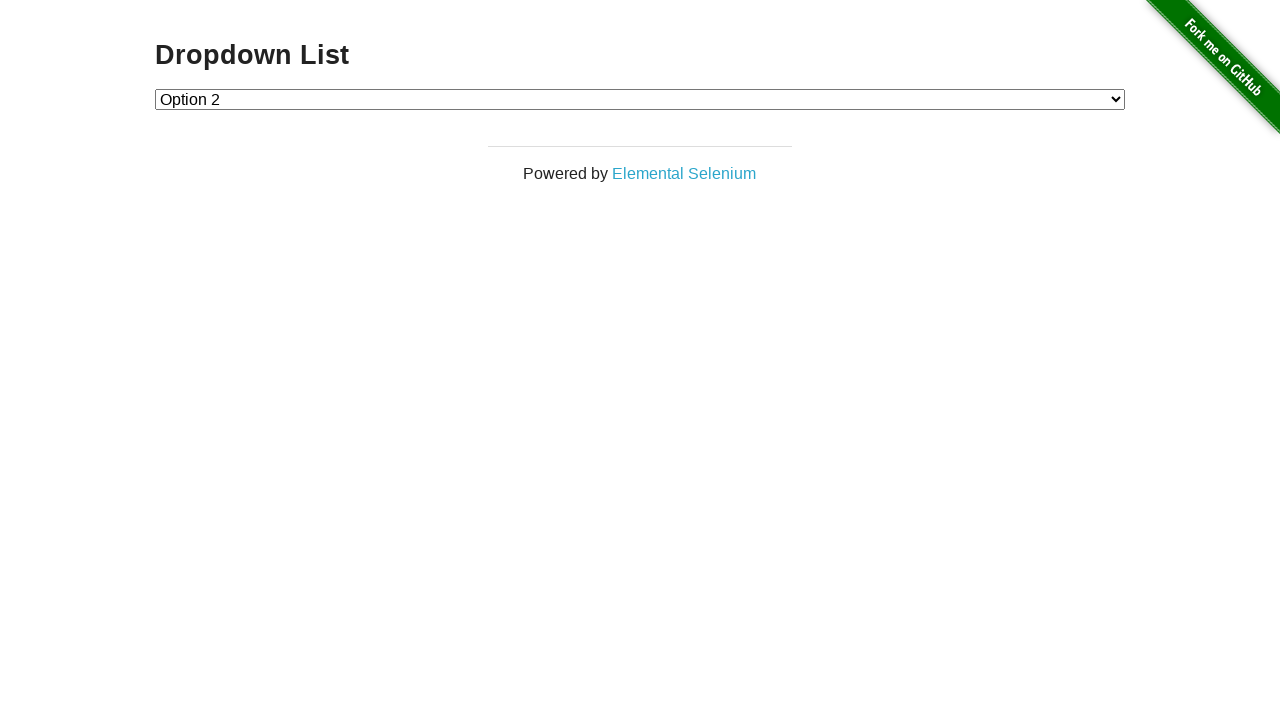

Retrieved dropdown value to verify selection
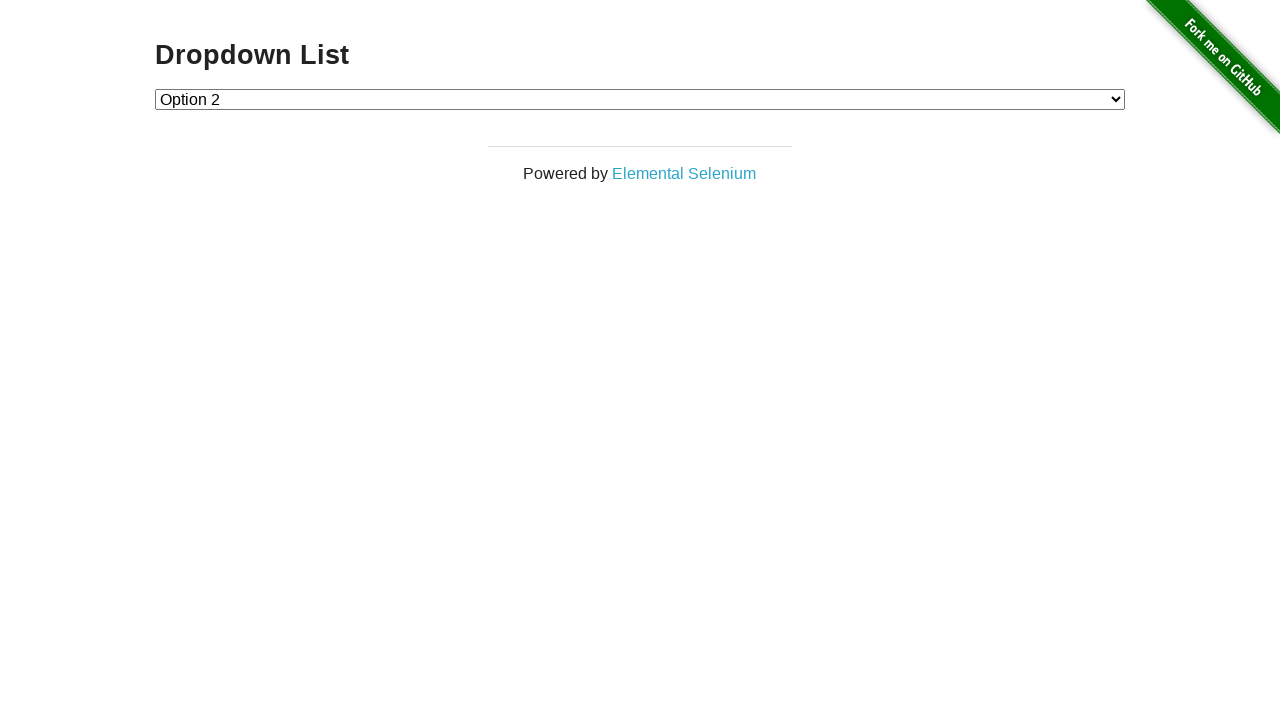

Asserted that Option 2 (value '2') is selected
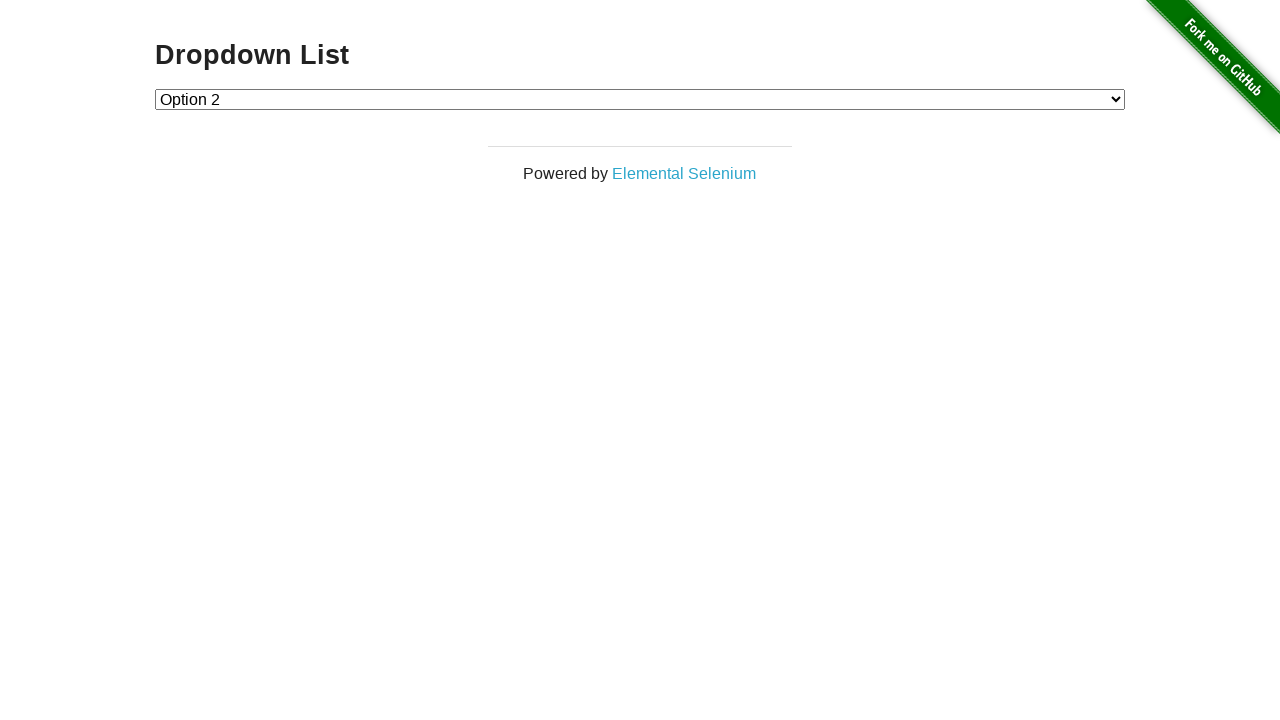

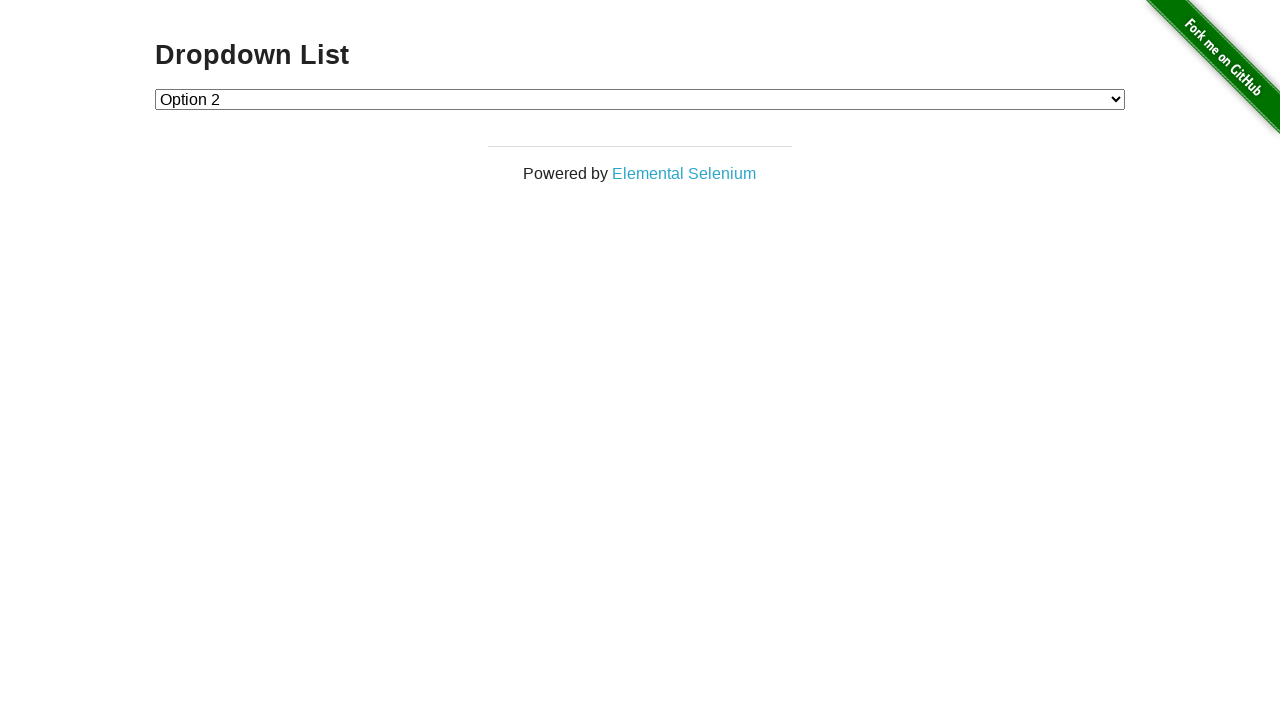